Tests form filling functionality by entering username, email, password and confirm password fields on a registration form

Starting URL: https://thetestingworld.com/testings

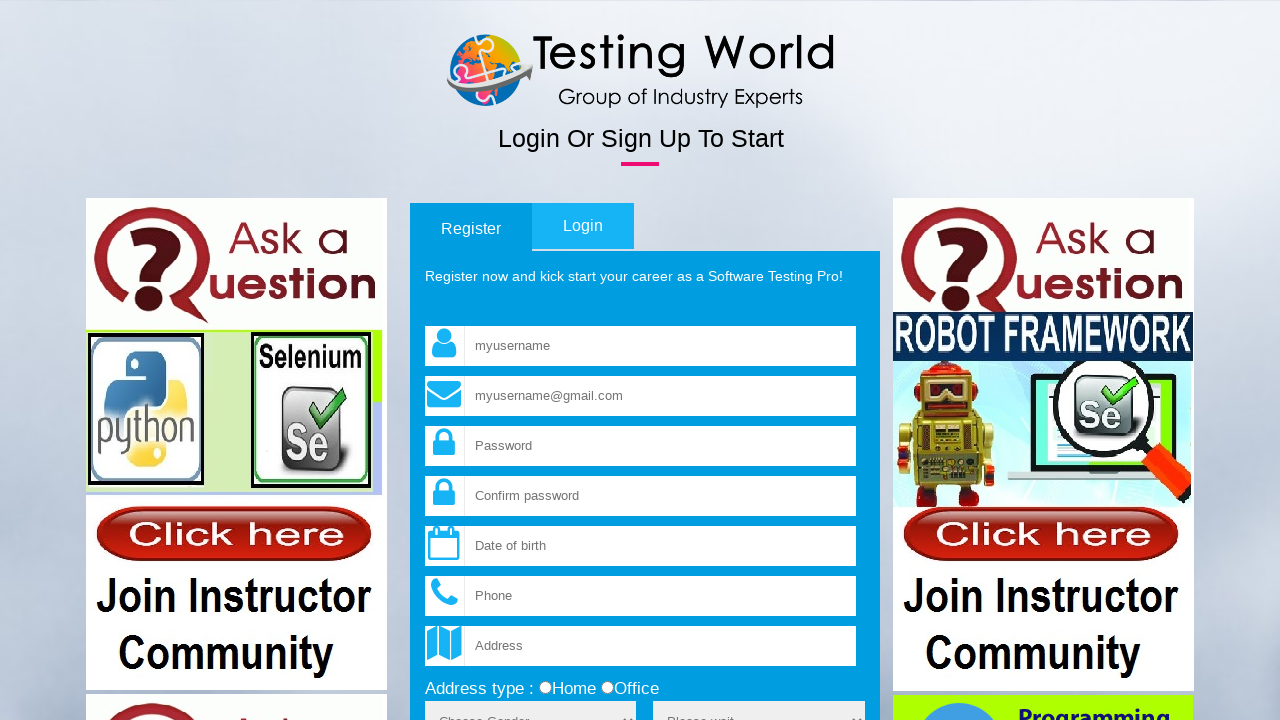

Filled username field with 'TestUser2024' on input[name='fld_username']
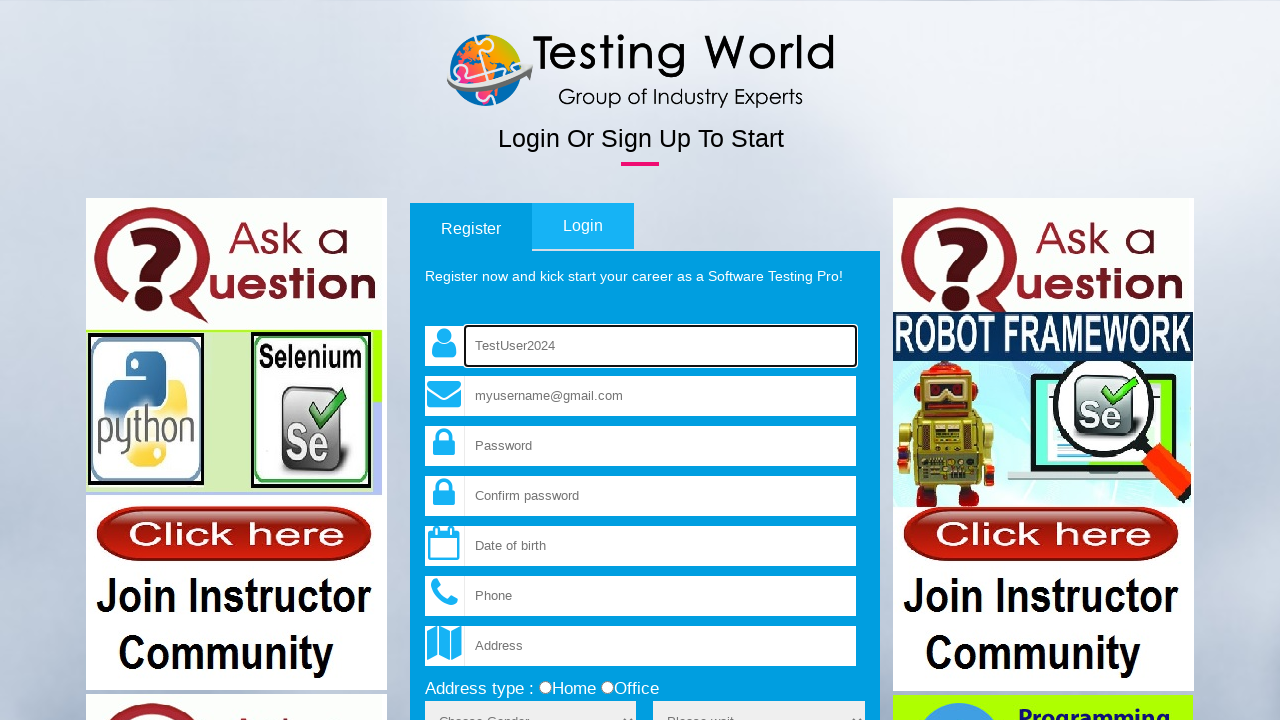

Filled email field with 'testuser2024@example.com' on //input[@name='fld_email']
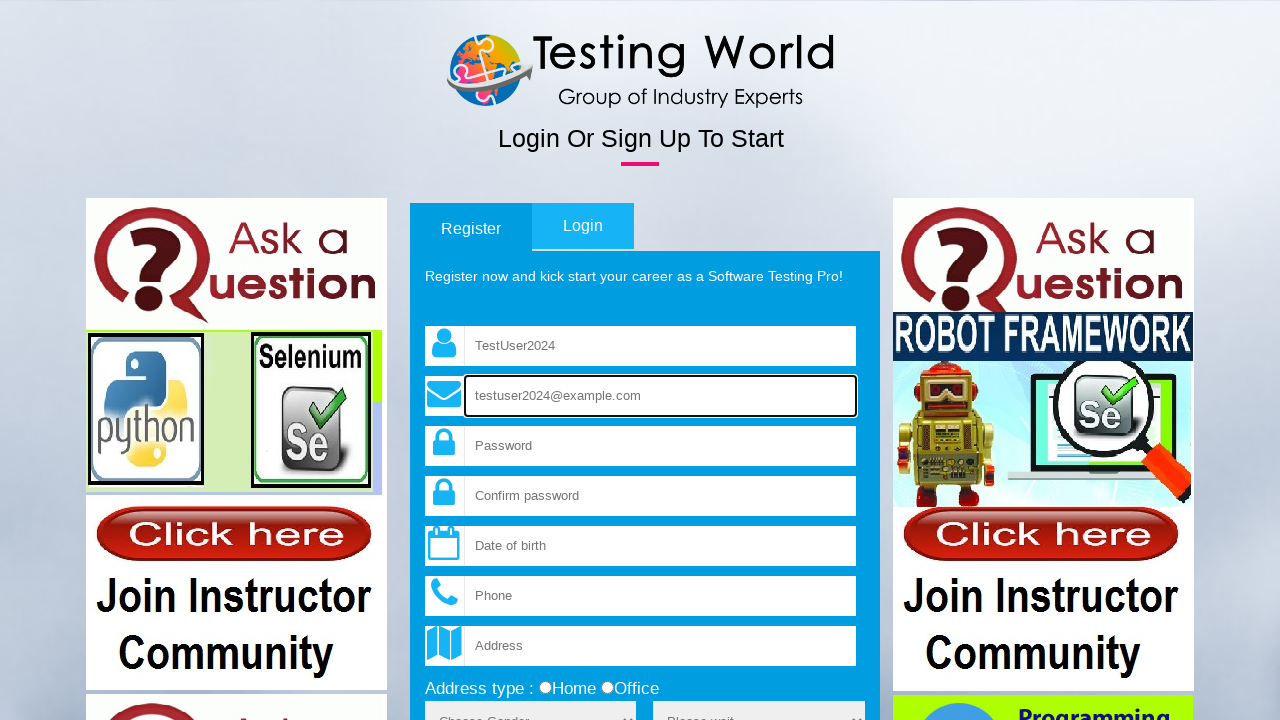

Filled password field with 'SecurePass123!' on input[name='fld_password']
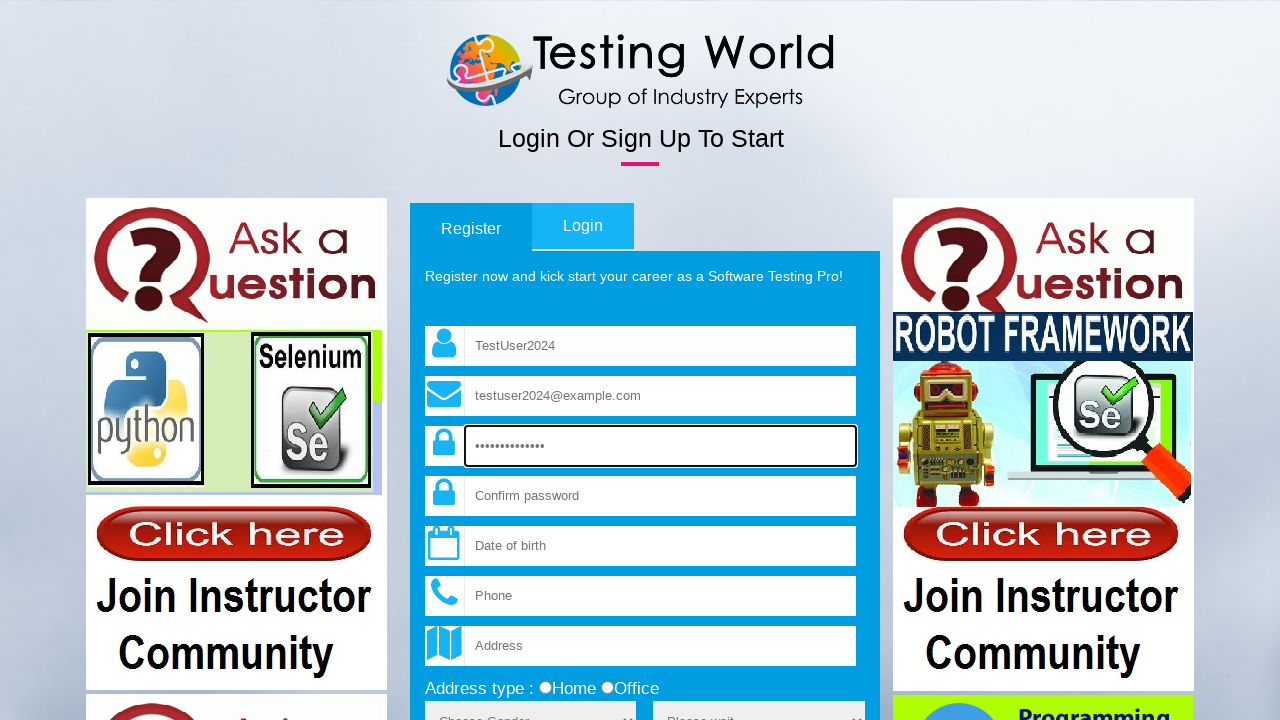

Filled confirm password field with 'SecurePass123!' on input[name='fld_cpassword']
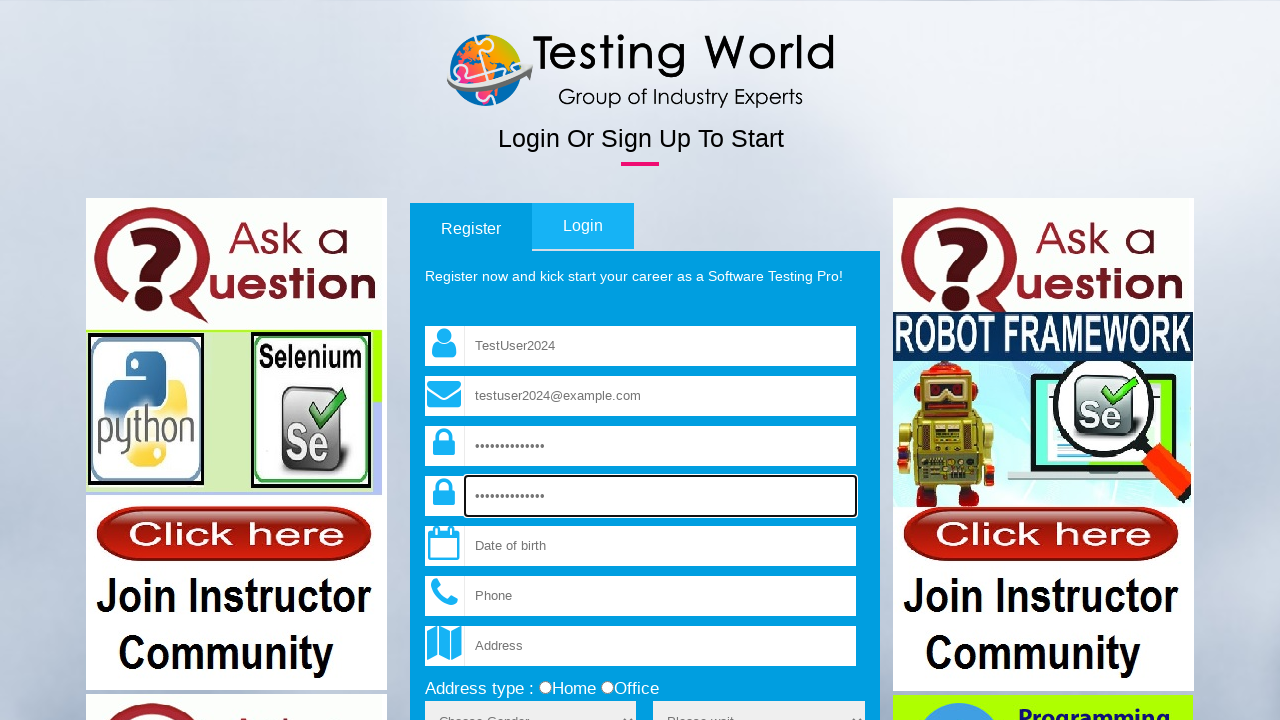

Verified user is still on registration page (URL assertion passed)
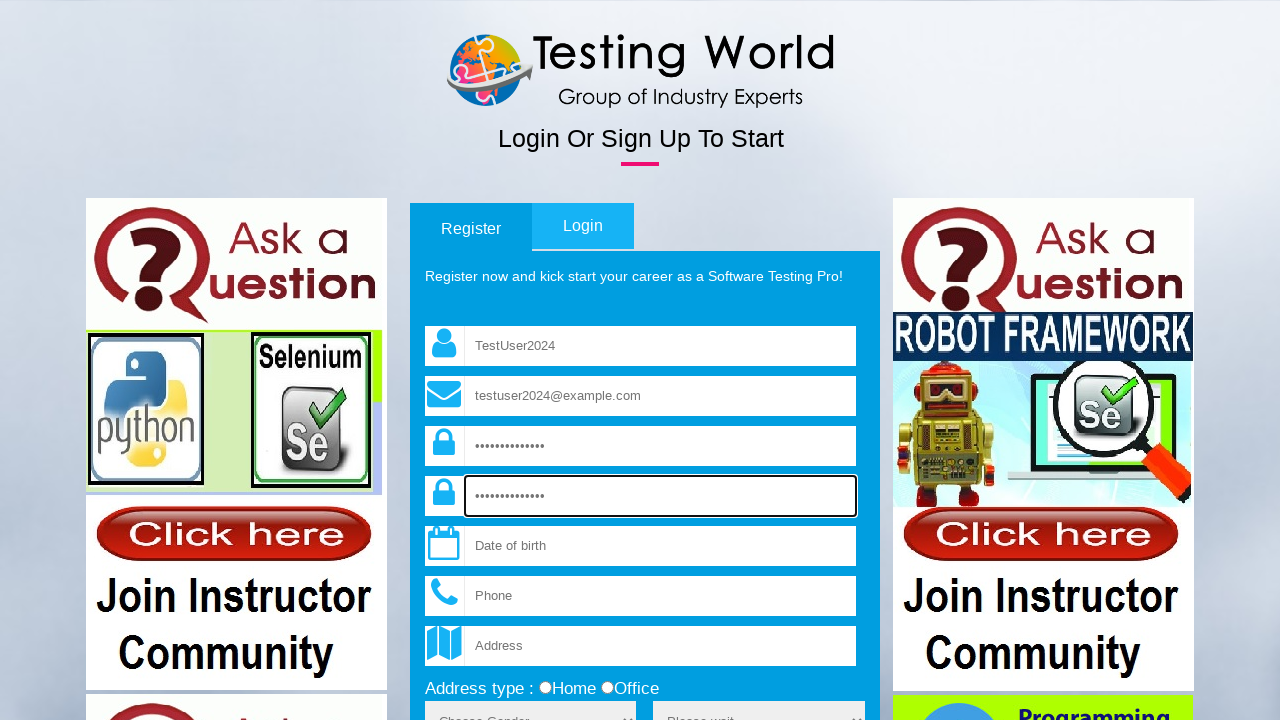

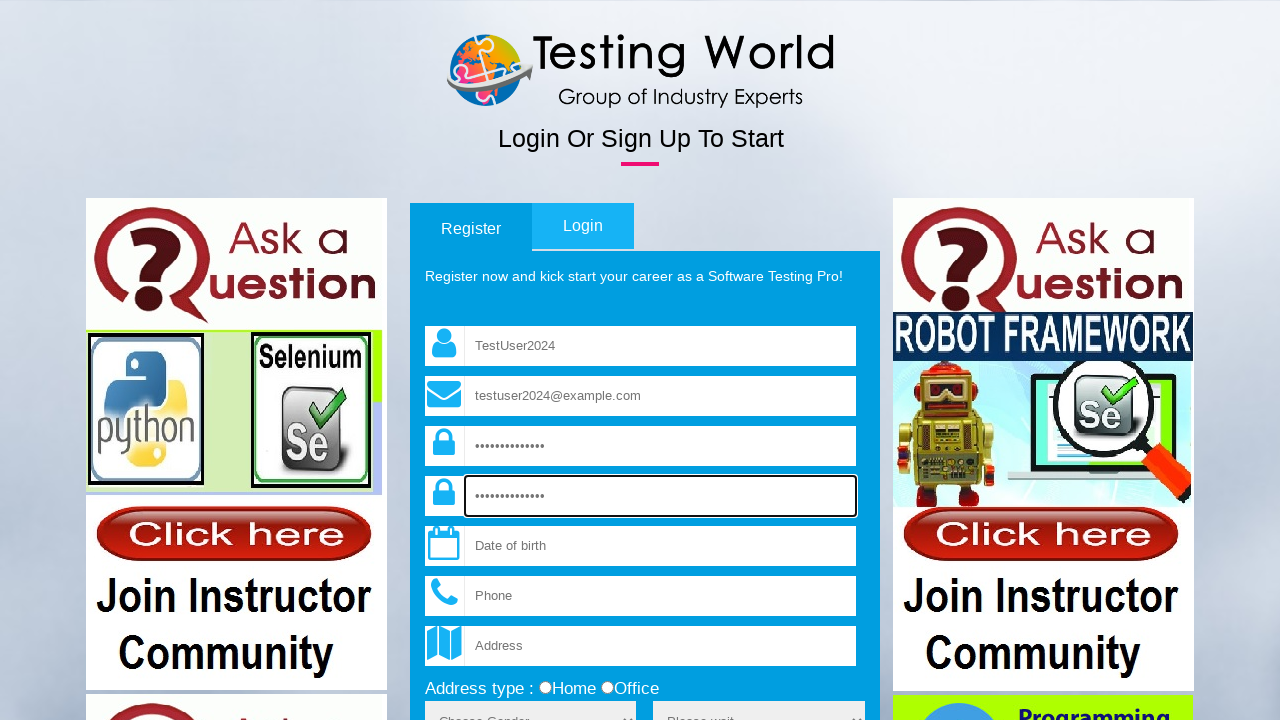